Tests various Selenium locator strategies on a practice website by filling login forms, navigating to password reset, filling reset form fields, and returning to login to complete the flow.

Starting URL: https://rahulshettyacademy.com/locatorspractice/

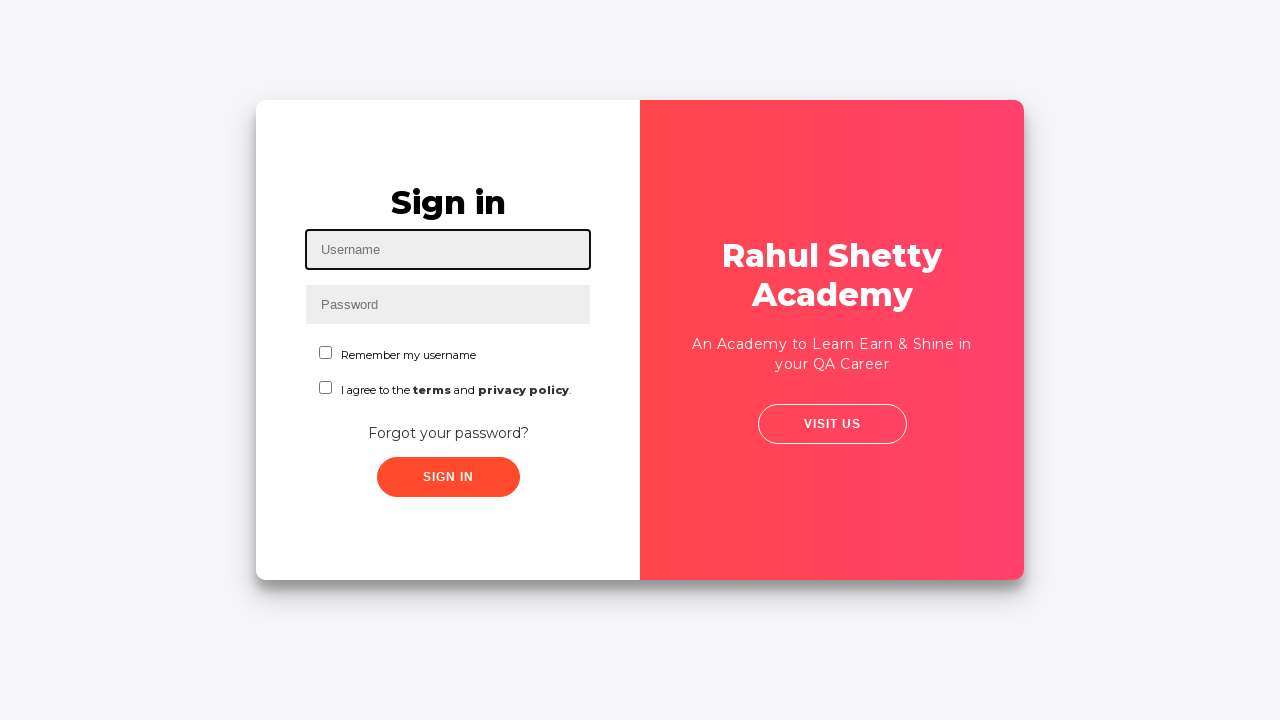

Filled username field with 'kushagra' on #inputUsername
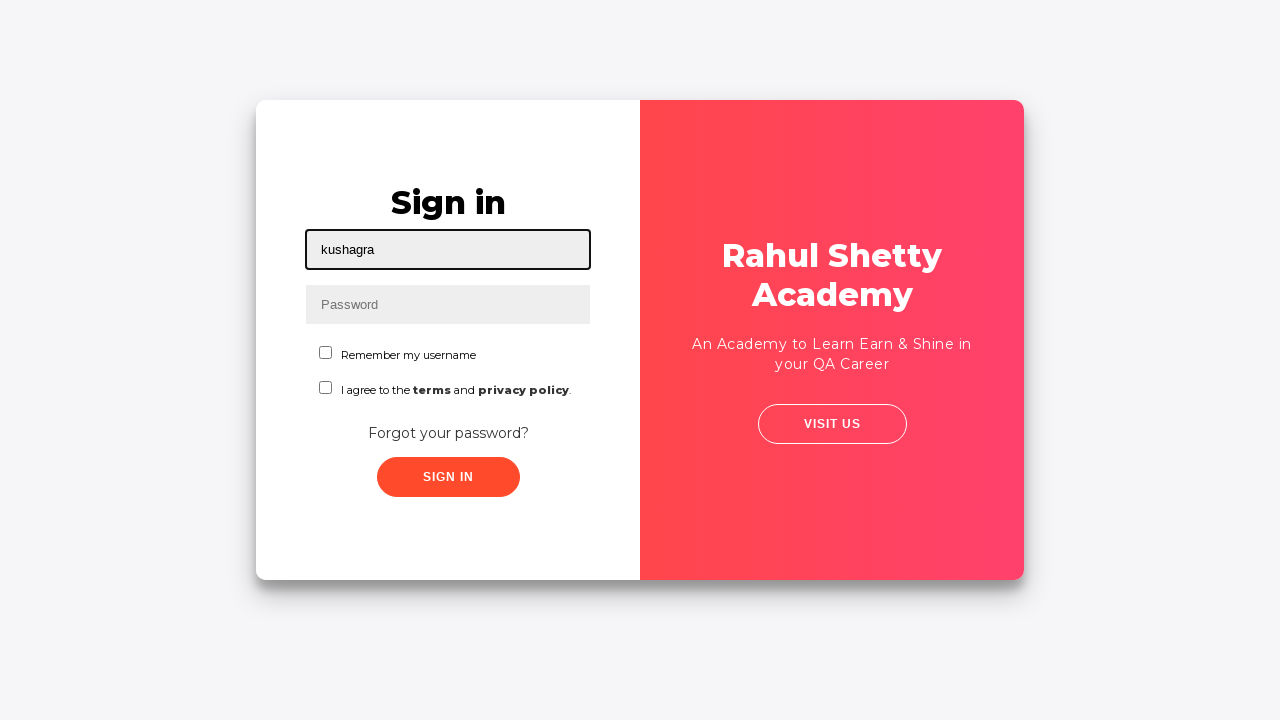

Filled password field with 'hello@123' on input[name='inputPassword']
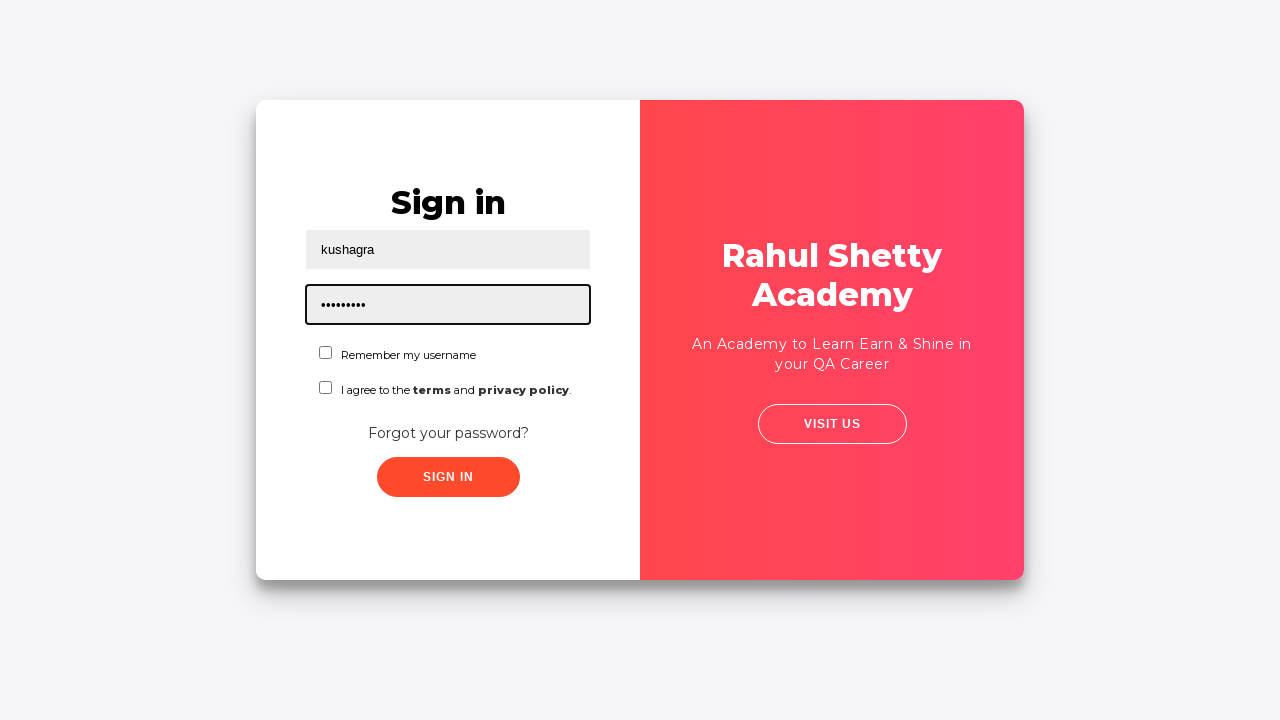

Clicked sign in button at (448, 477) on .signInBtn
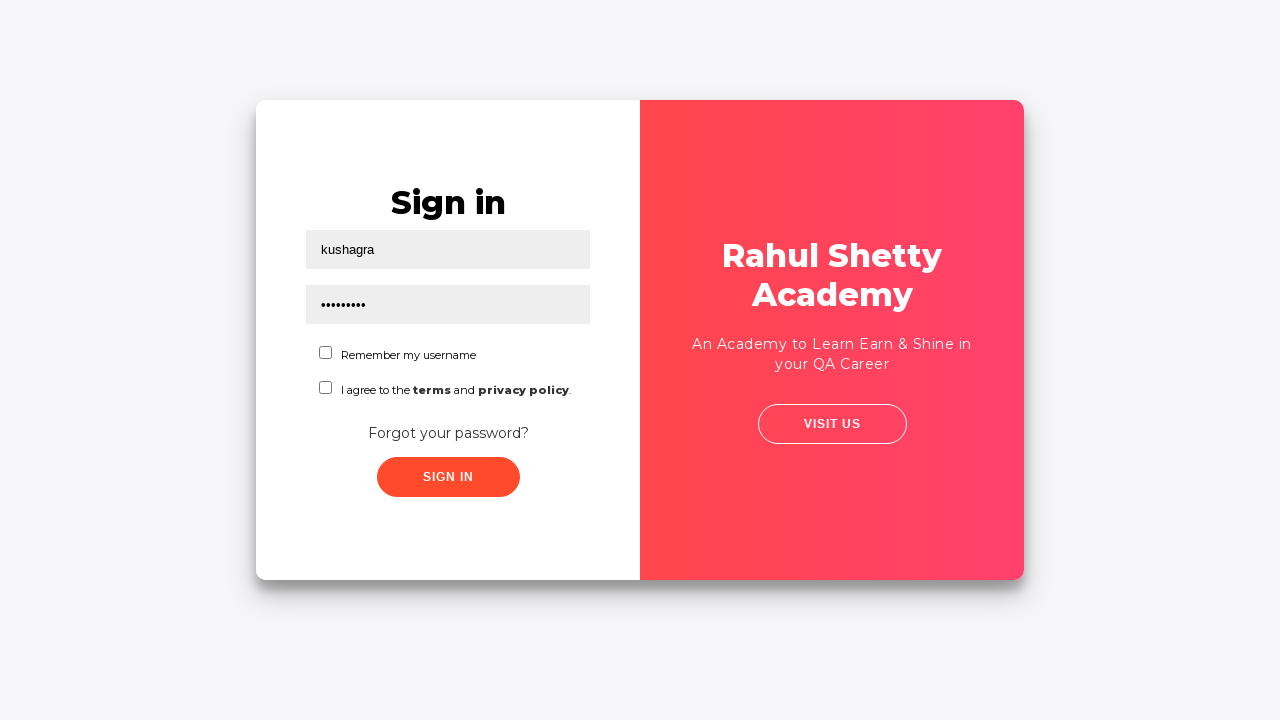

Error message displayed after failed login attempt
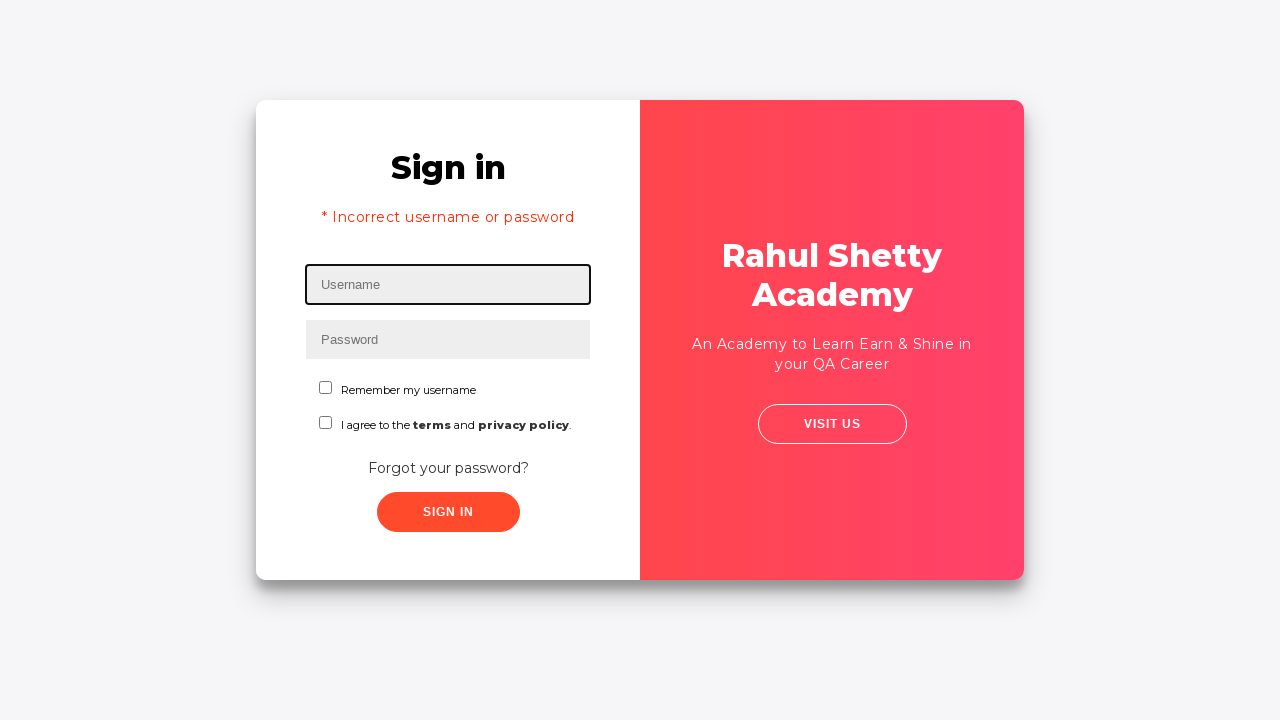

Clicked 'Forgot your password?' link at (448, 468) on text=Forgot your password?
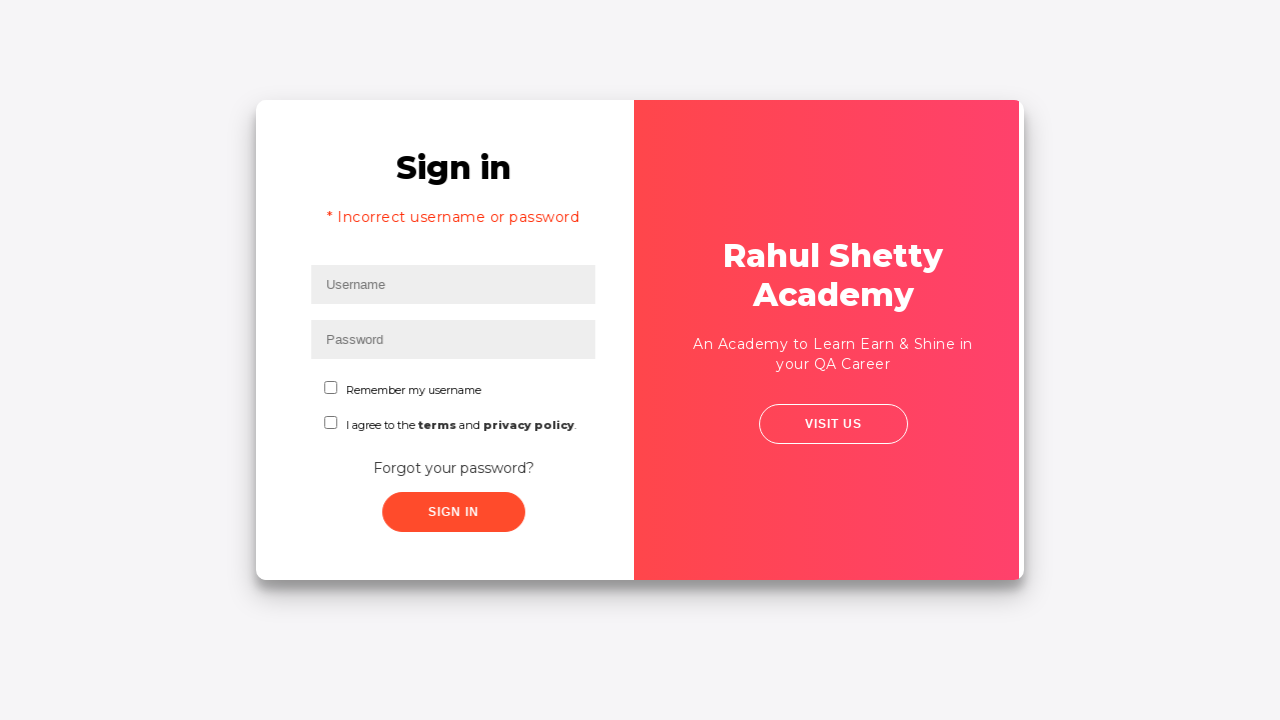

Waited for page transition to password reset form
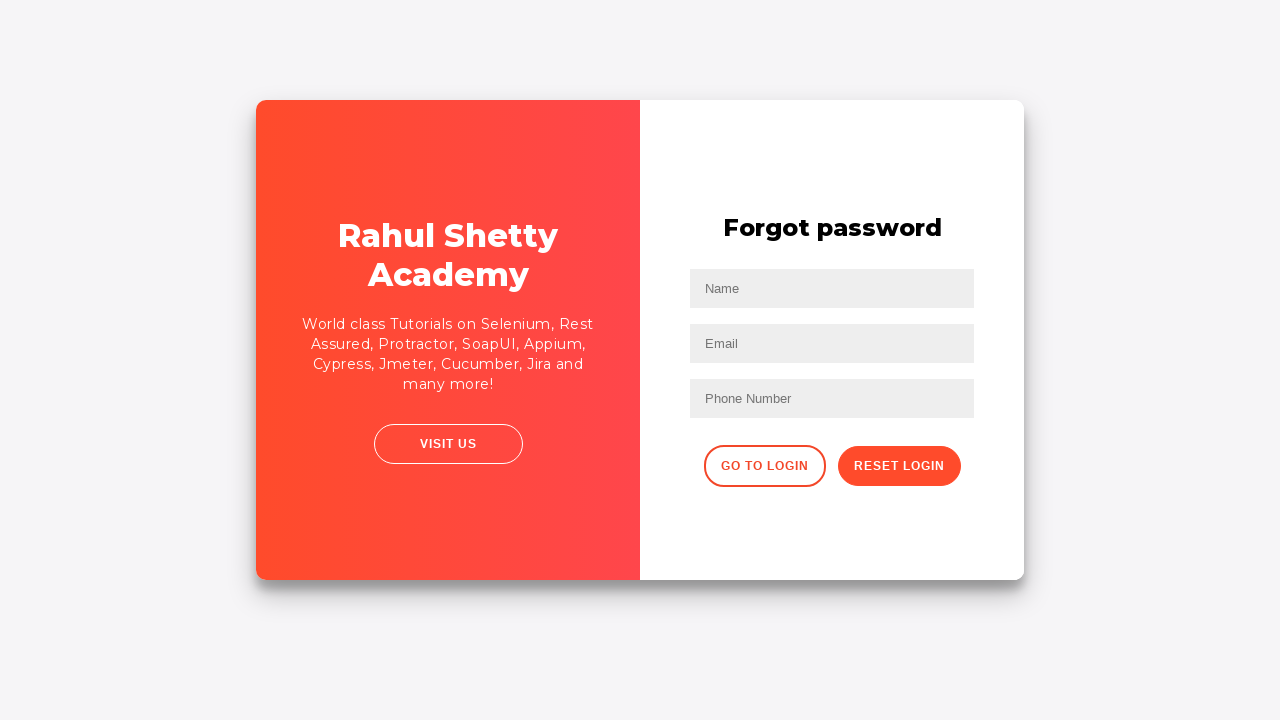

Filled name field with 'John' in password reset form on input[placeholder='Name']
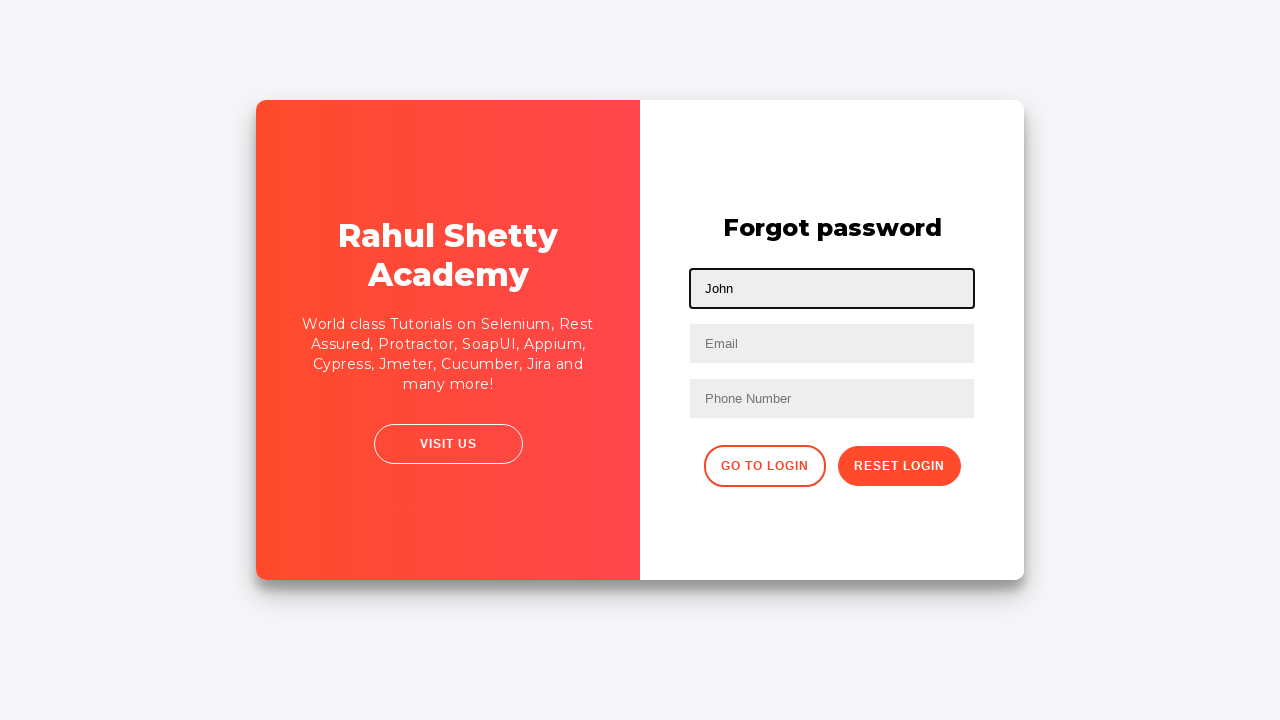

Filled email field with 'john@s.in' on input[placeholder='Email']
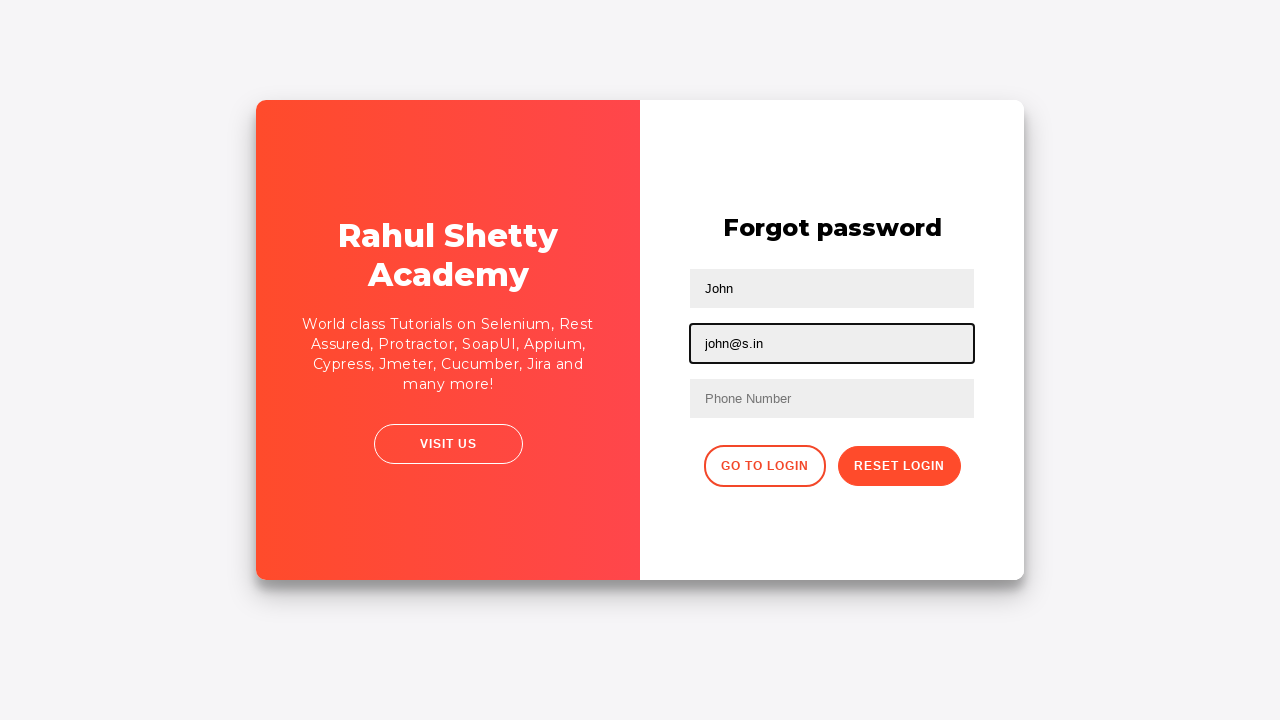

Cleared the third text input field on input[type='text'] >> nth=2
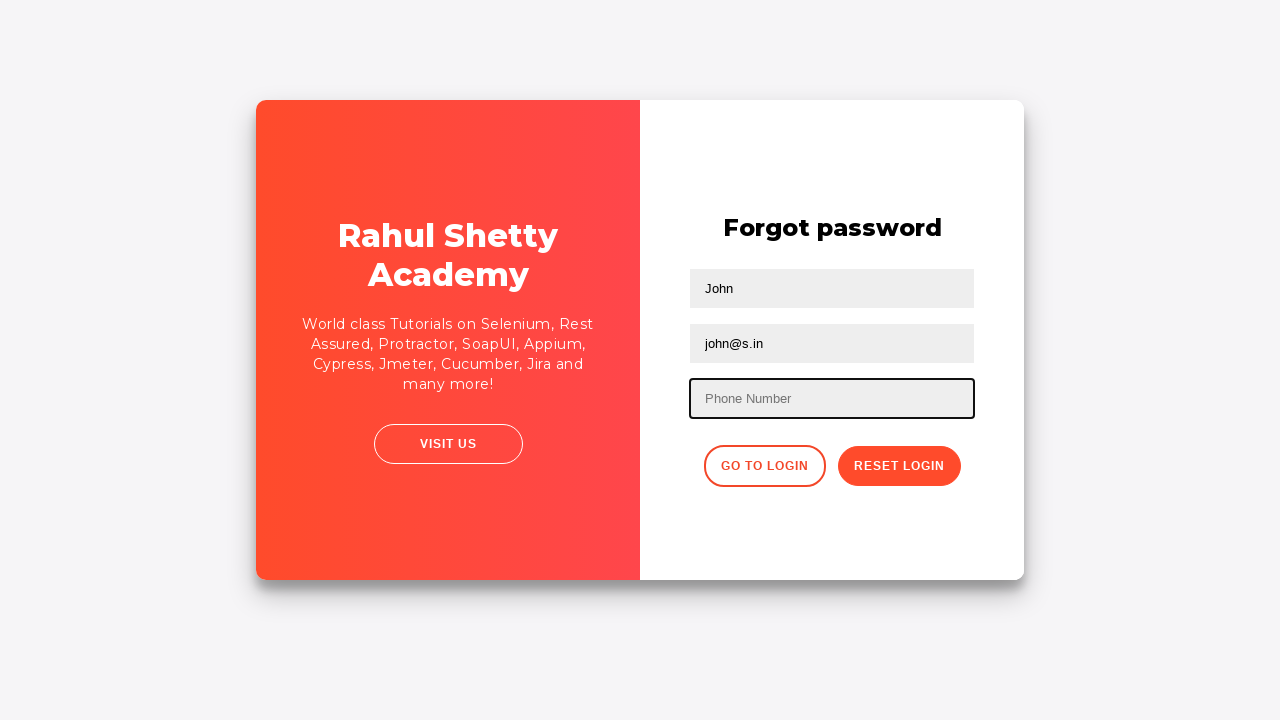

Filled third text input with 'John@gmail.com' on input[type='text'] >> nth=2
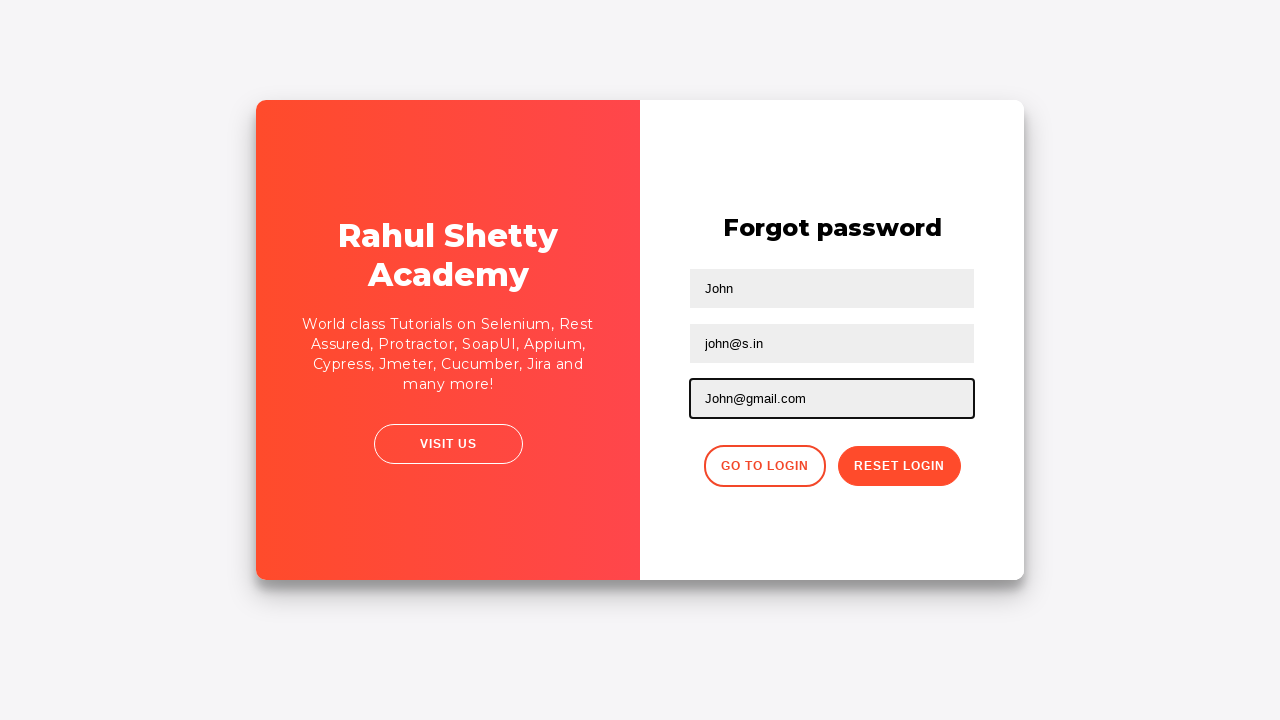

Filled phone number field with '1234567890' on form input:nth-child(4)
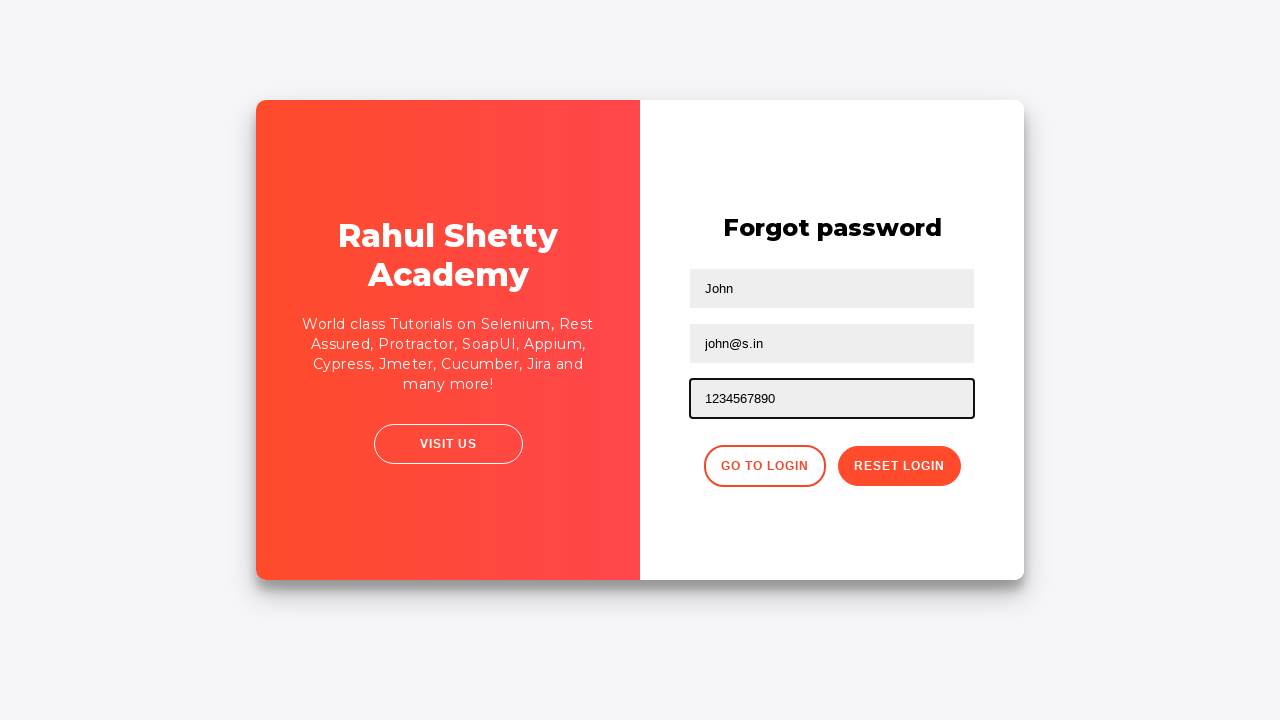

Clicked reset password button at (899, 466) on .reset-pwd-btn
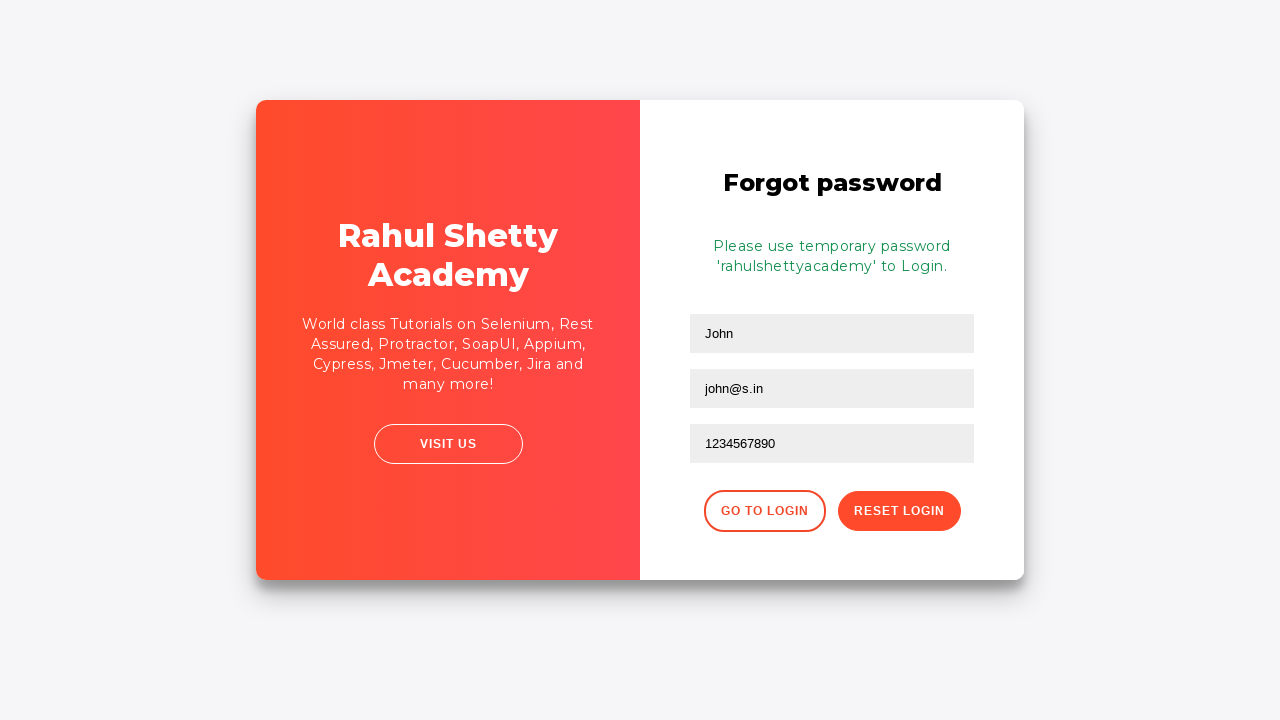

Password reset confirmation message appeared
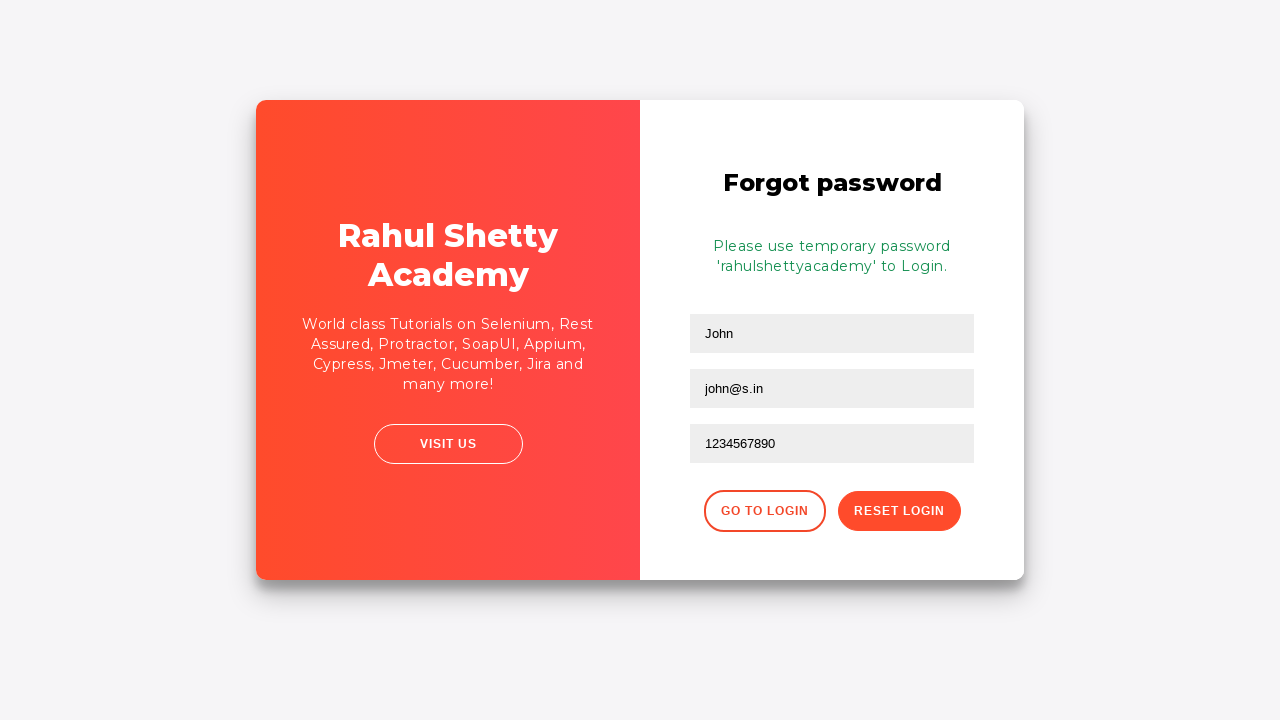

Clicked 'Go to Login' button at (764, 511) on .go-to-login-btn
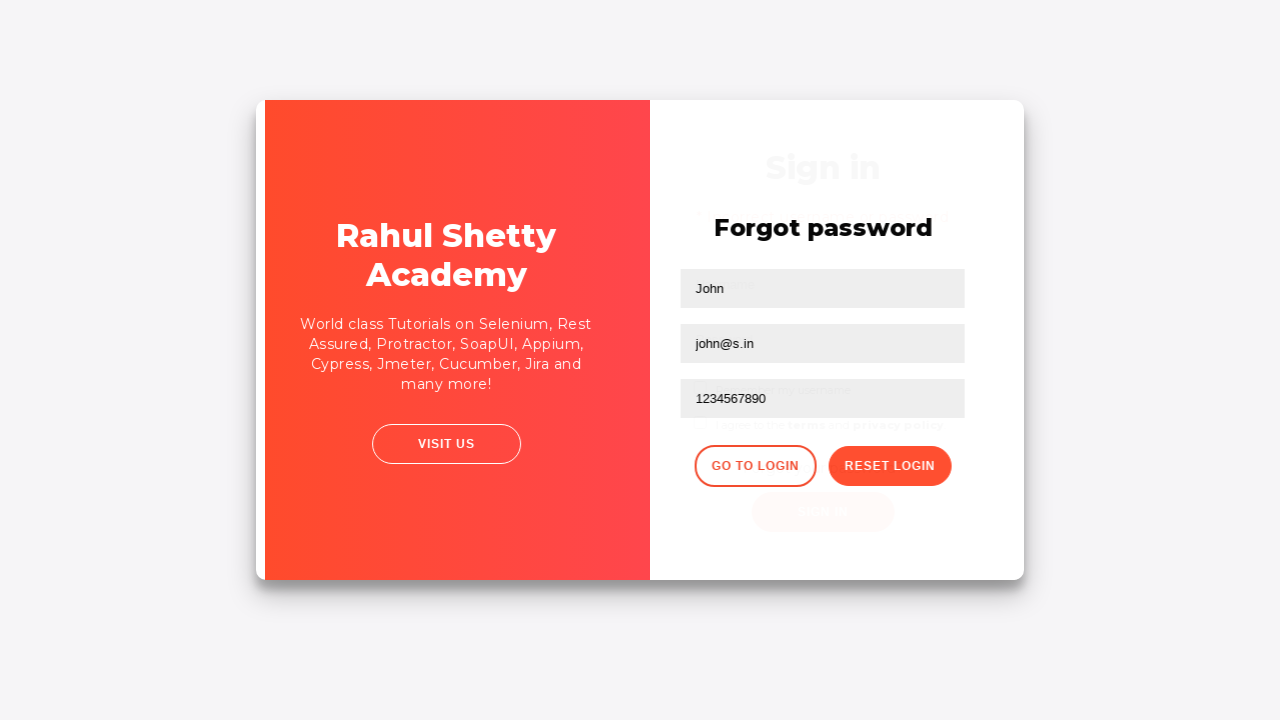

Waited for page transition back to login form
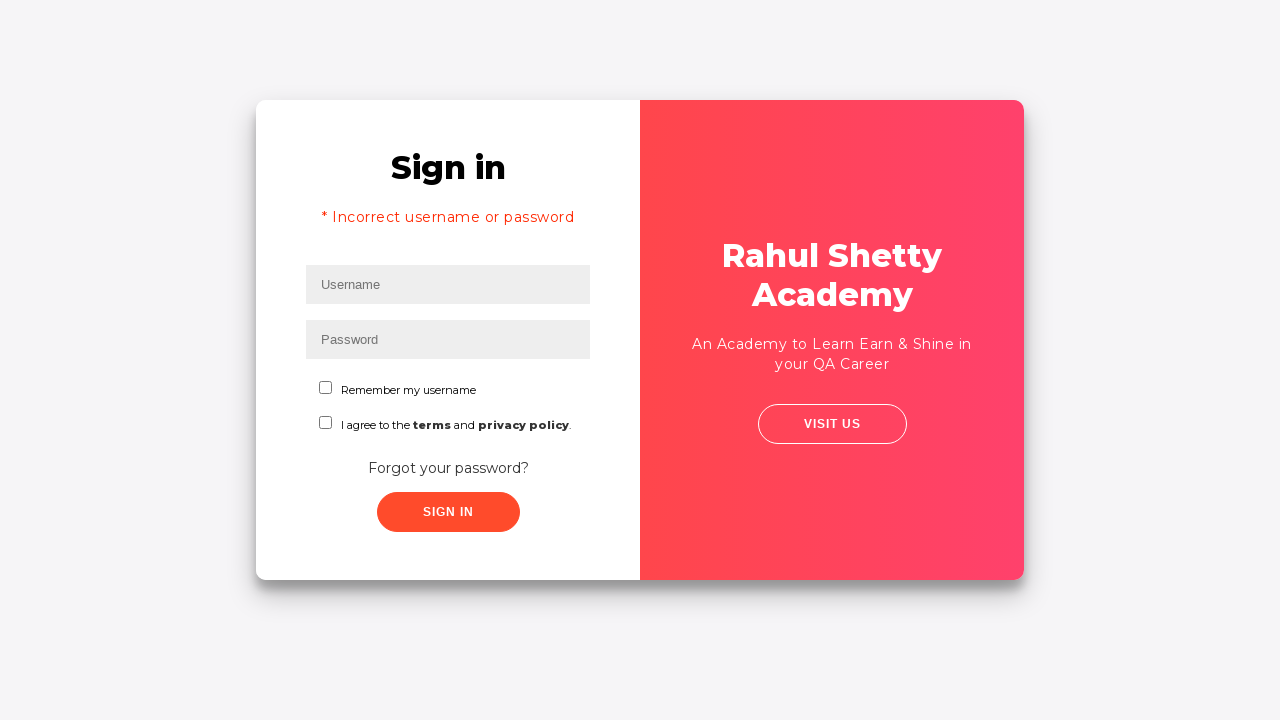

Filled username field with 'kushagra' on login page on input[placeholder='Username']
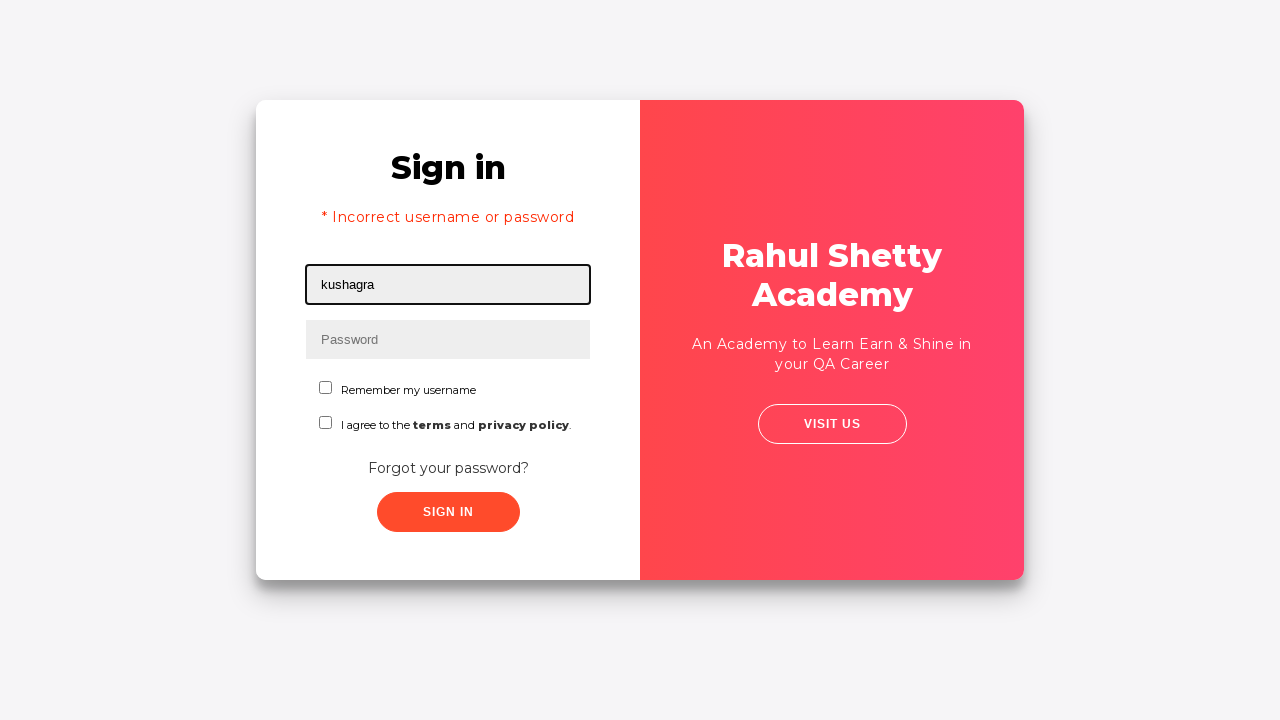

Filled password field with 'rahulshettyacademy' on input[type='password']
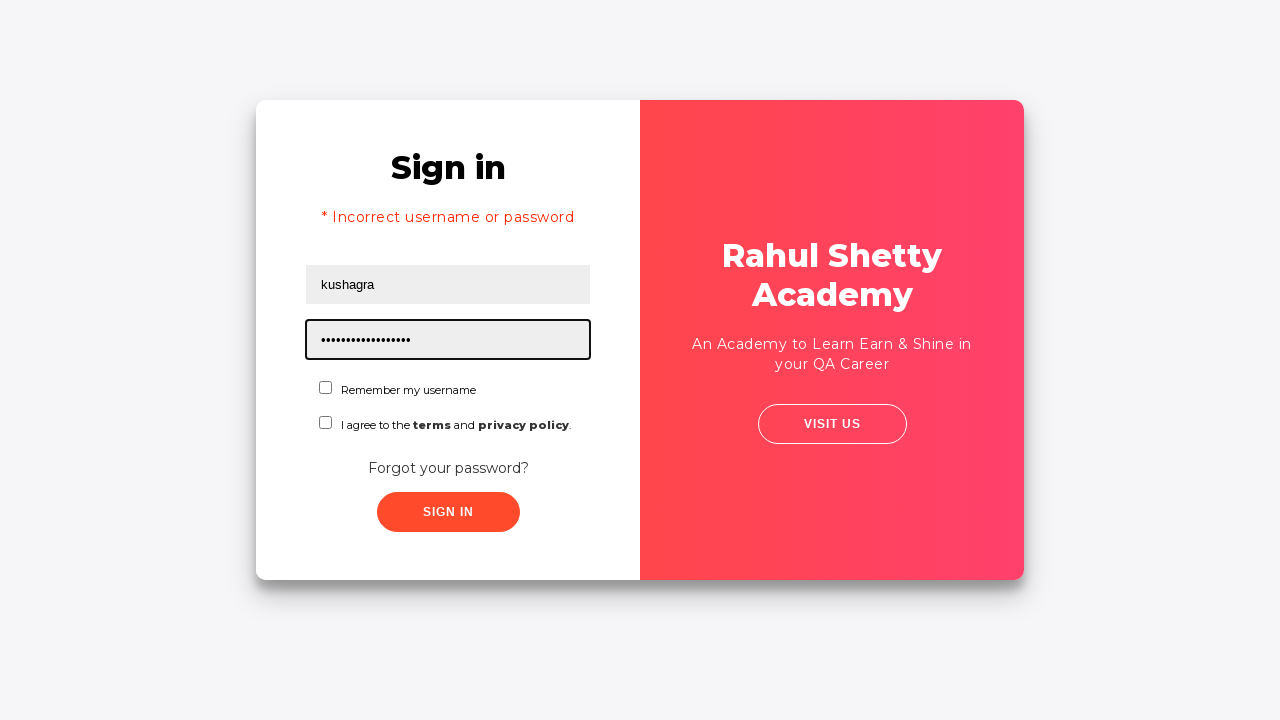

Clicked checkbox to accept terms at (326, 388) on #chkboxOne
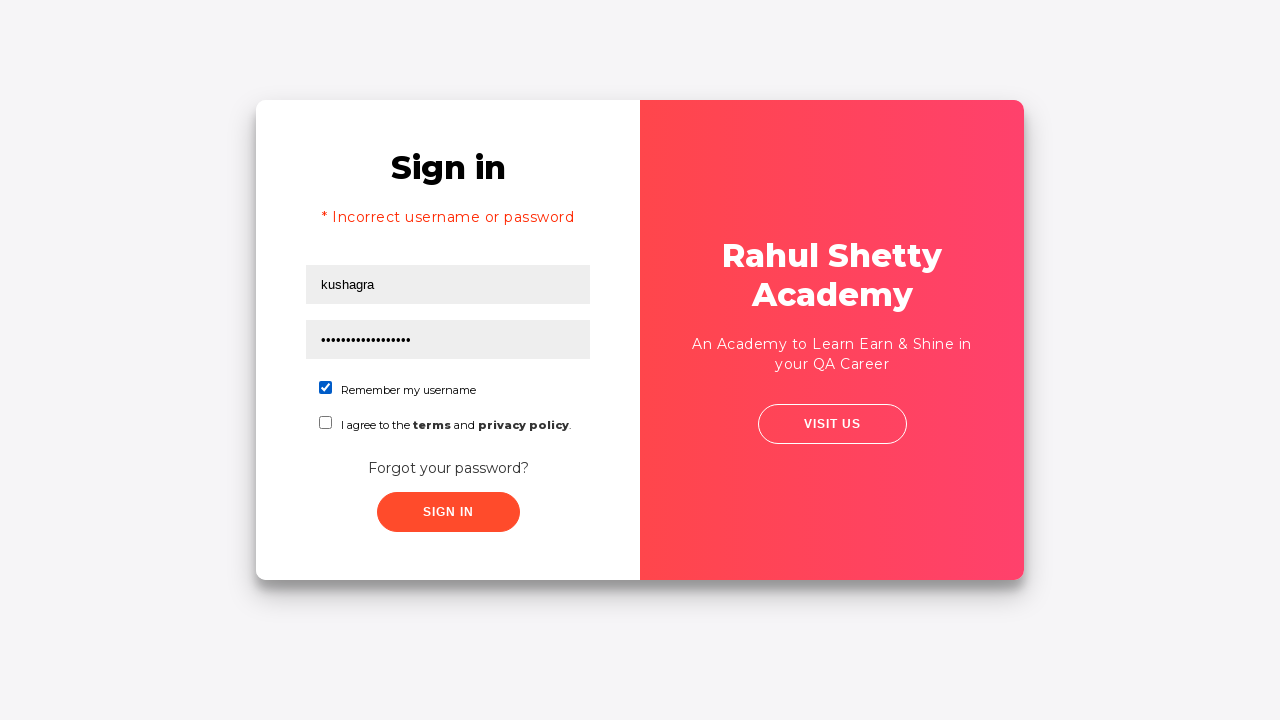

Clicked submit button to complete login at (448, 512) on button.submit
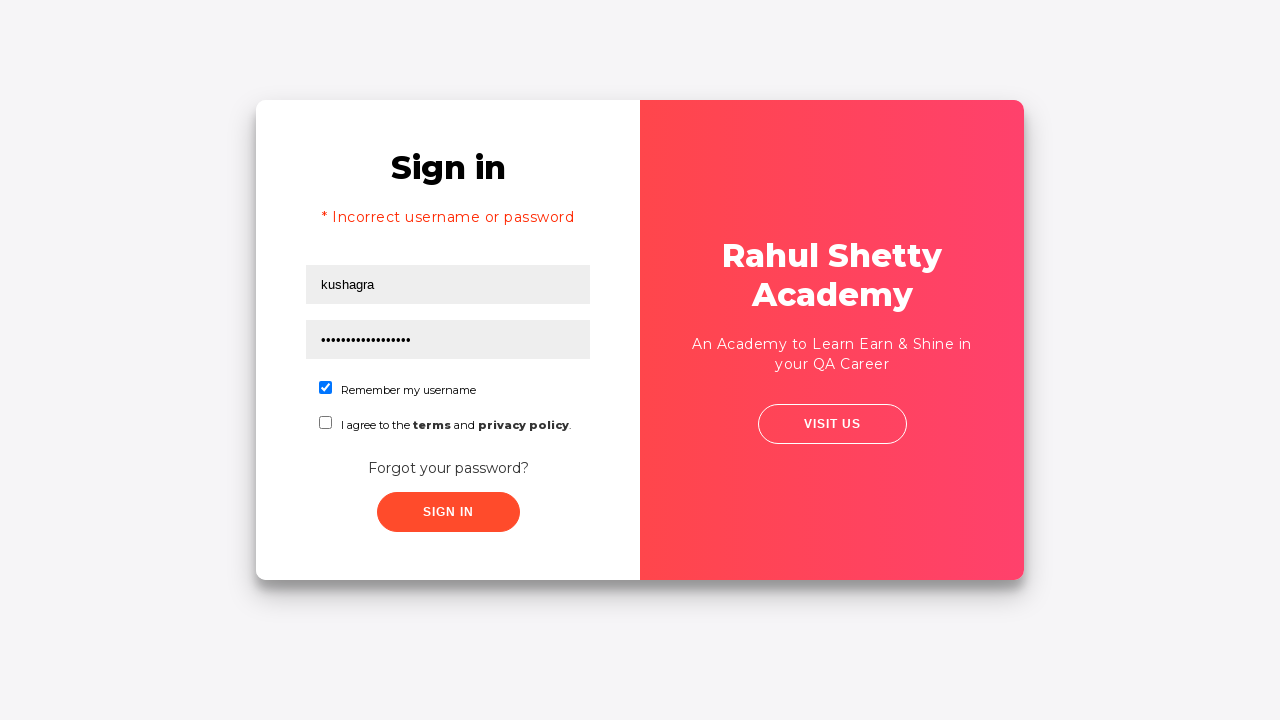

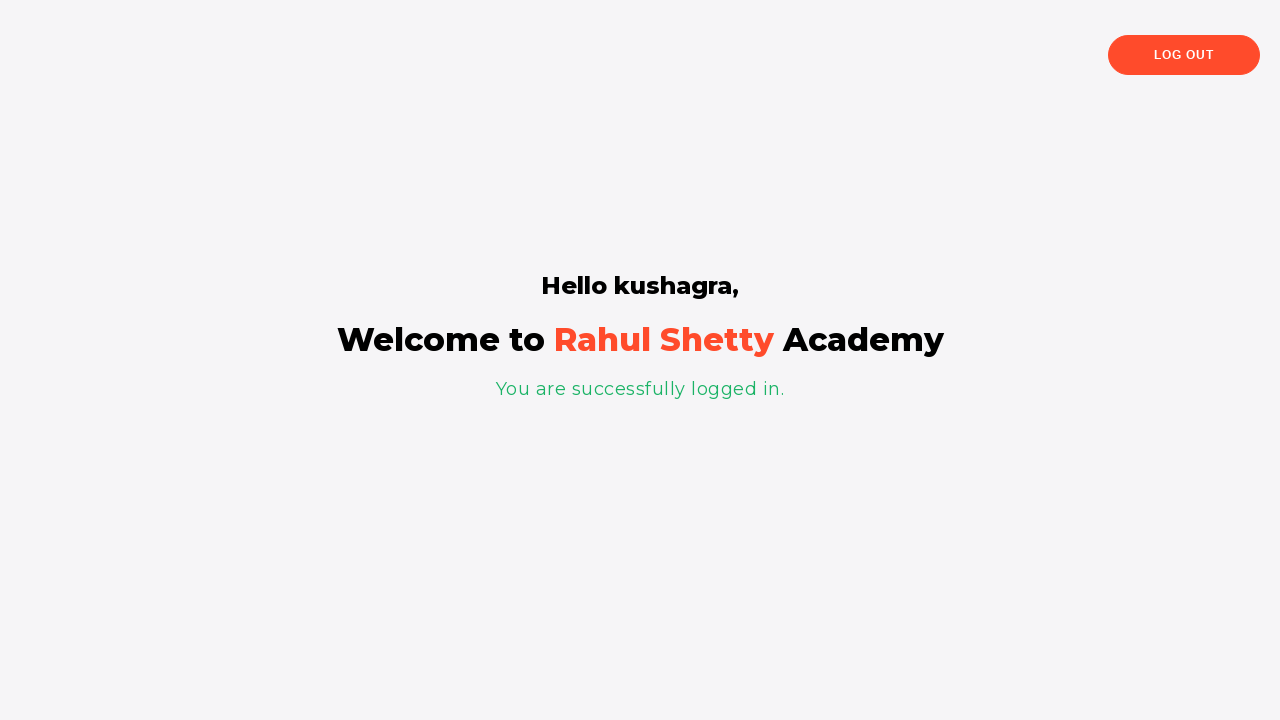